Tests the Mnogo.ru Bonus footer link by clicking it and verifying the page navigates correctly

Starting URL: https://www.leomax.ru

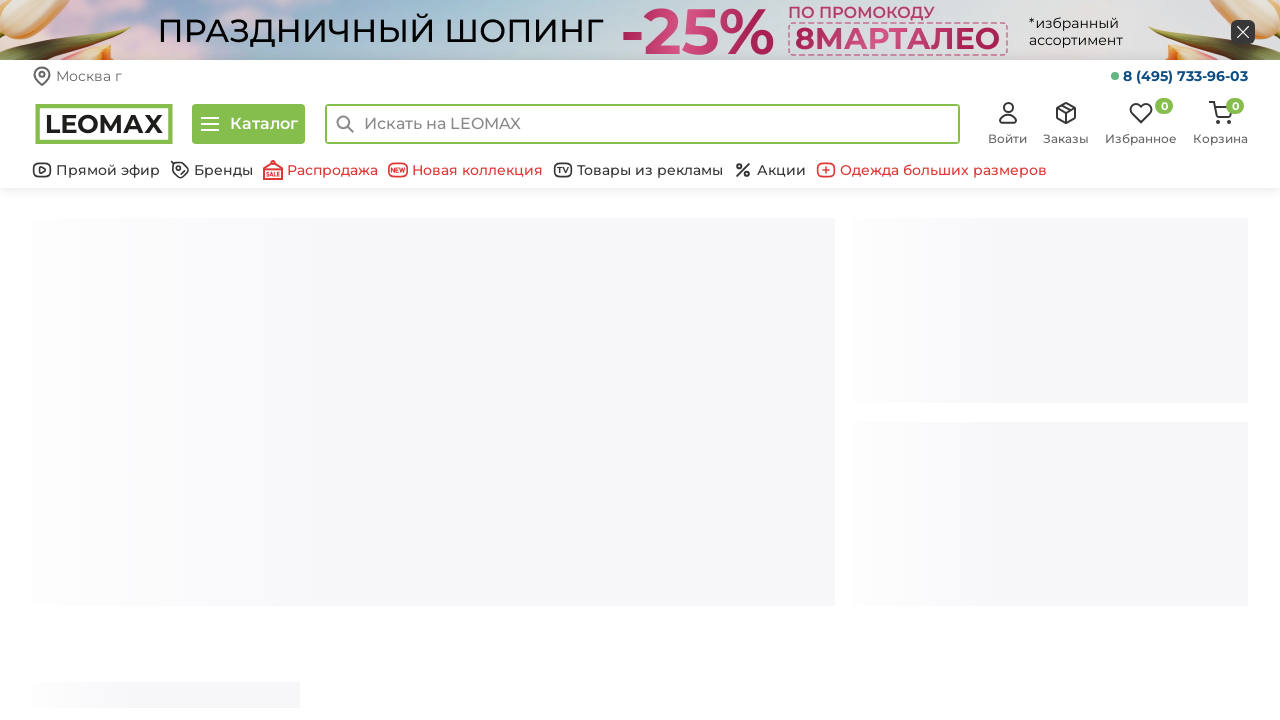

Clicked Mnogo.ru Bonus footer link at (1022, 362) on .col-xs-3 a[href='/action/mnogoru/']
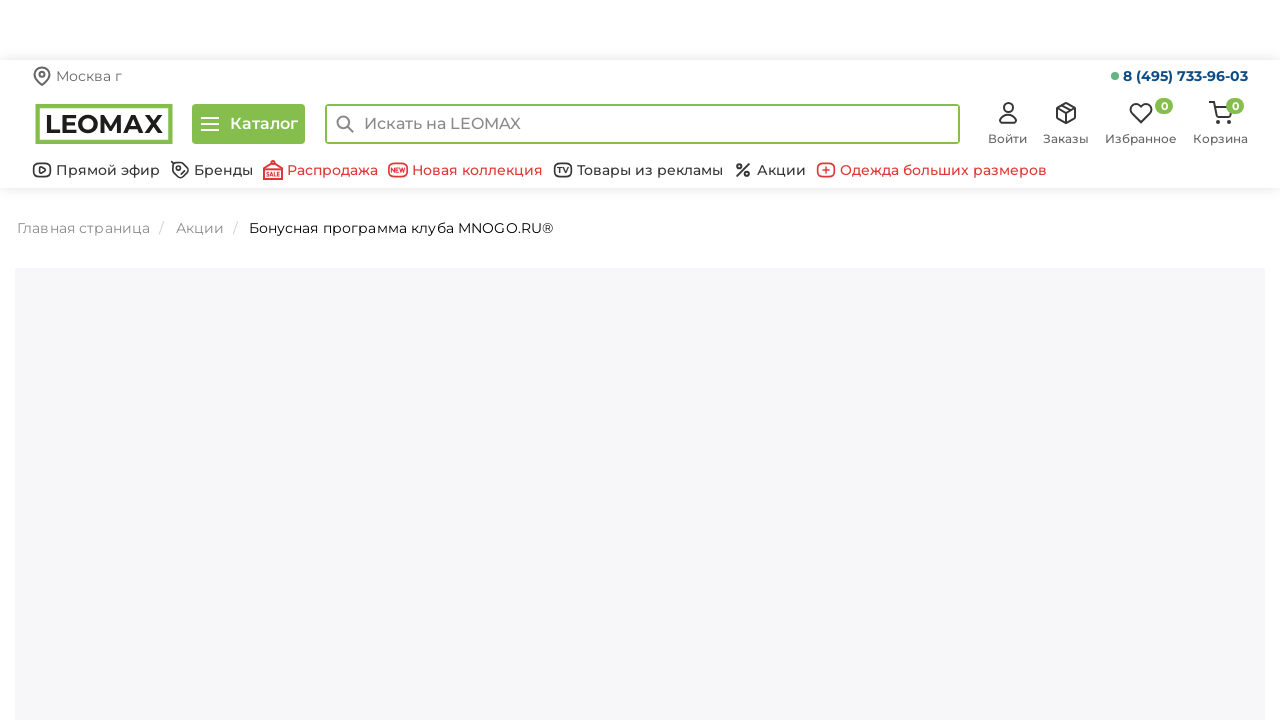

Page loaded after clicking Mnogo.ru Bonus link
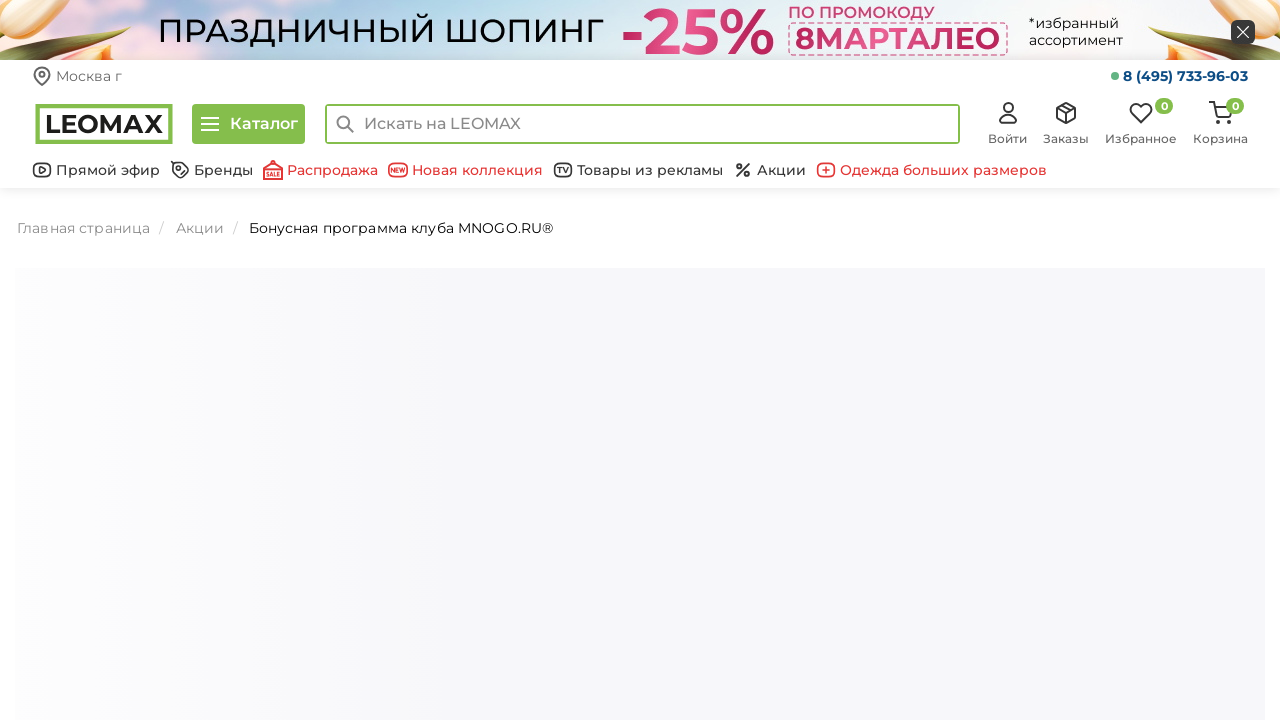

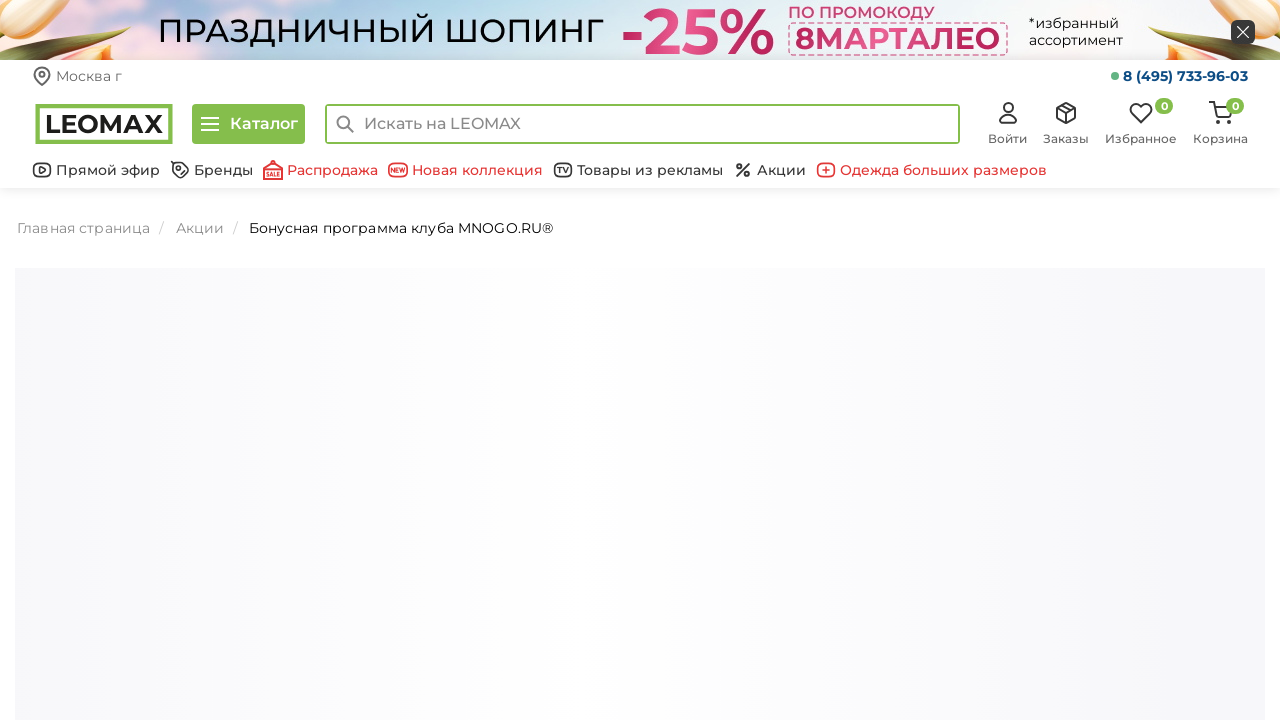